Tests a jQuery combo tree dropdown by clicking the input field to open the dropdown, then selecting multiple choices from the dropdown options.

Starting URL: https://www.jqueryscript.net/demo/Drop-Down-Combo-Tree/

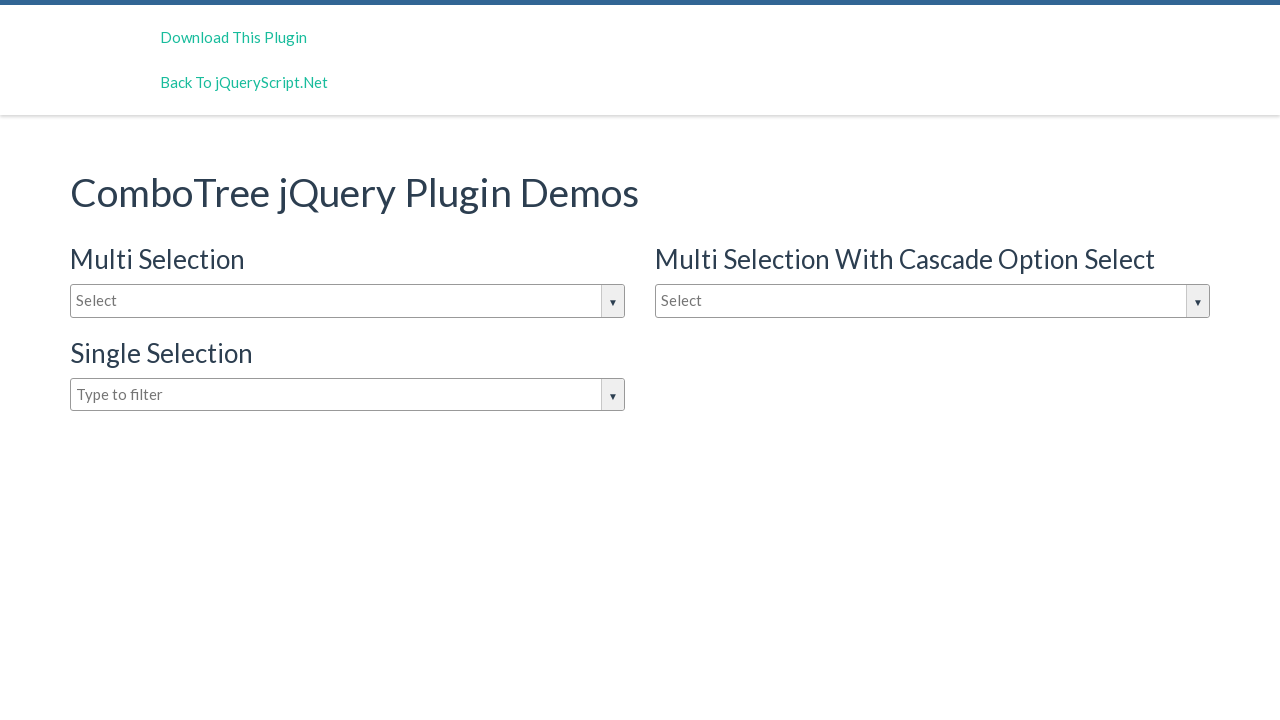

Clicked dropdown input field to open the combo tree dropdown at (348, 301) on input#justAnInputBox
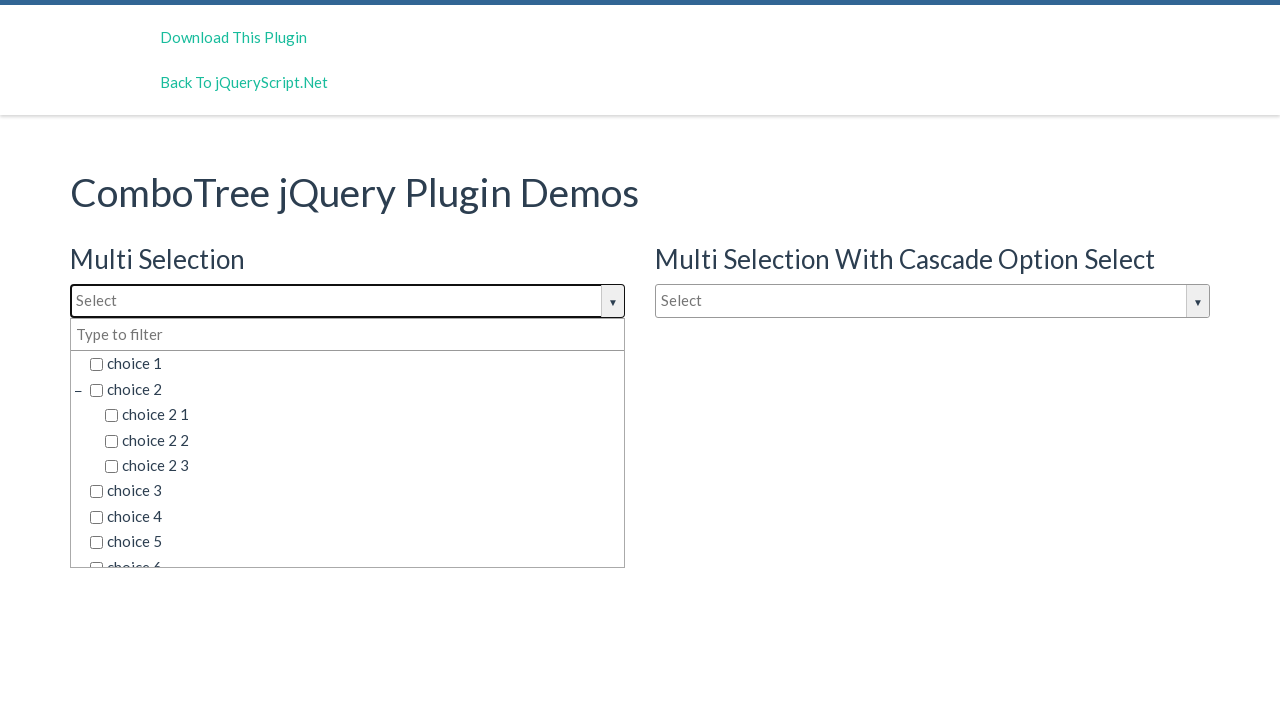

Dropdown options loaded and became visible
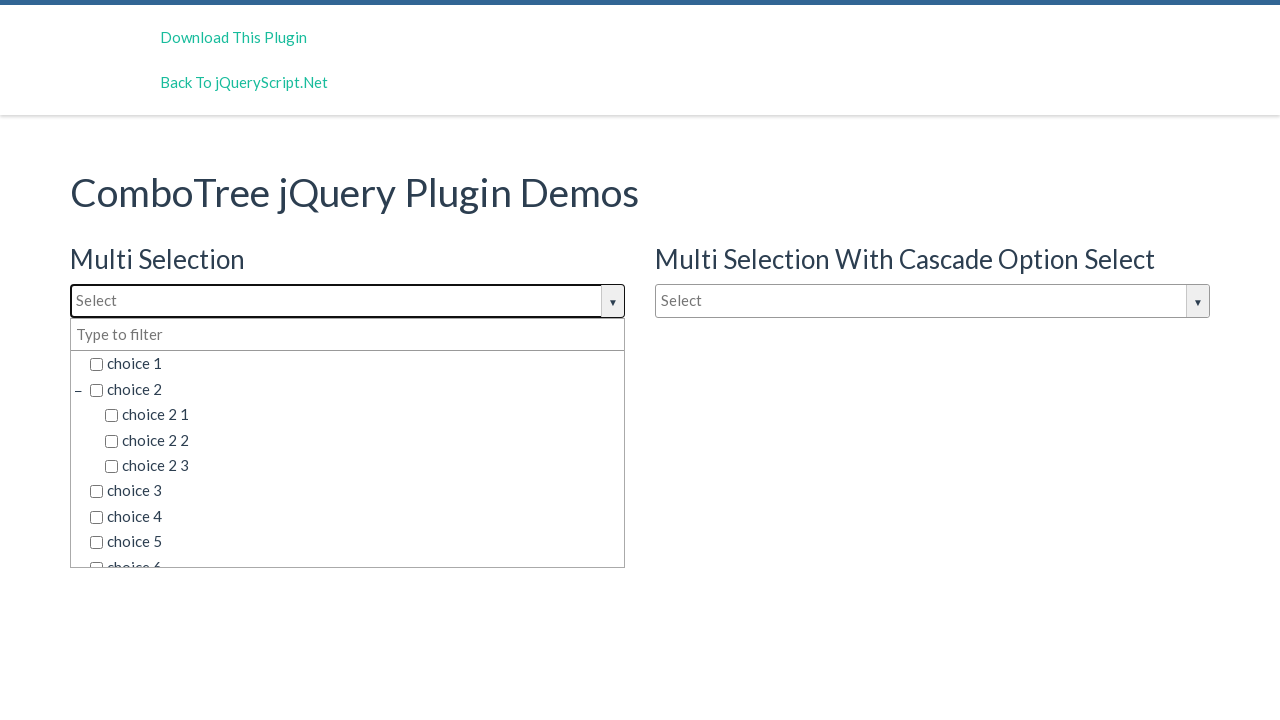

Selected 'choice 2 1' from dropdown at (362, 415) on span.comboTreeItemTitle:has-text('choice 2 1')
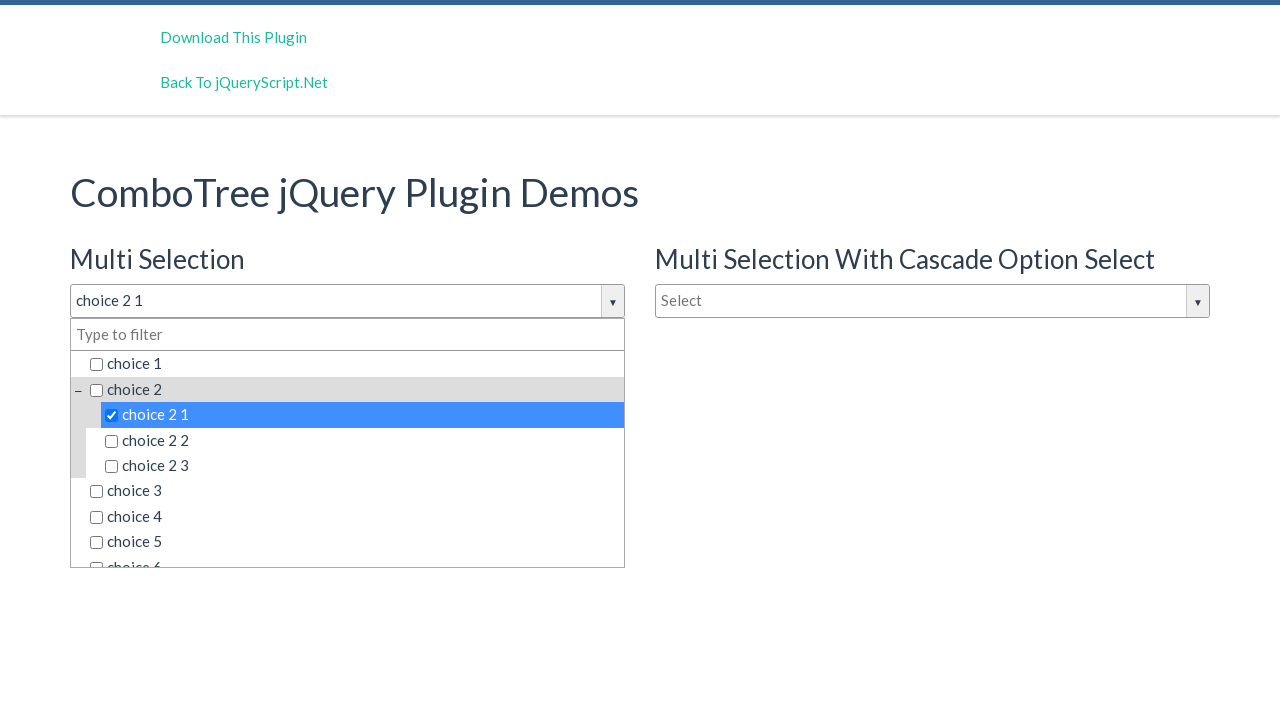

Selected 'choice 2' from dropdown at (355, 389) on span.comboTreeItemTitle:has-text('choice 2')
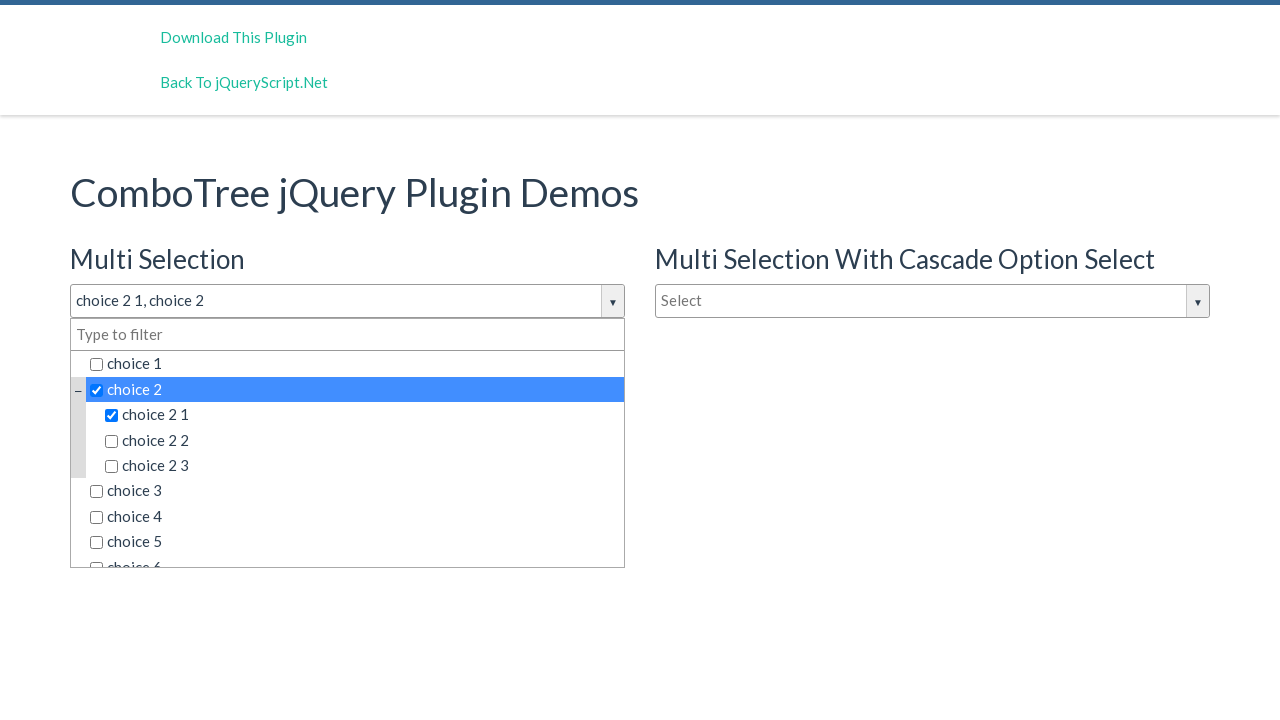

Selected 'choice 7' from dropdown at (355, 554) on span.comboTreeItemTitle:has-text('choice 7')
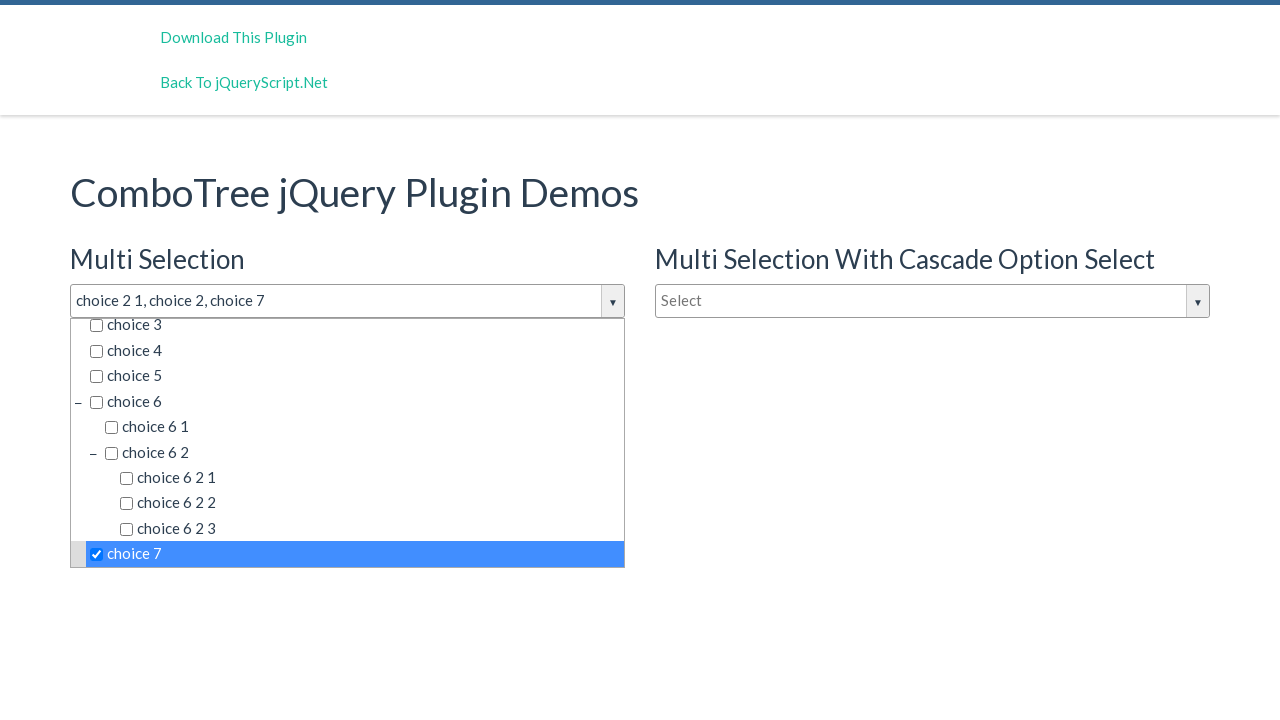

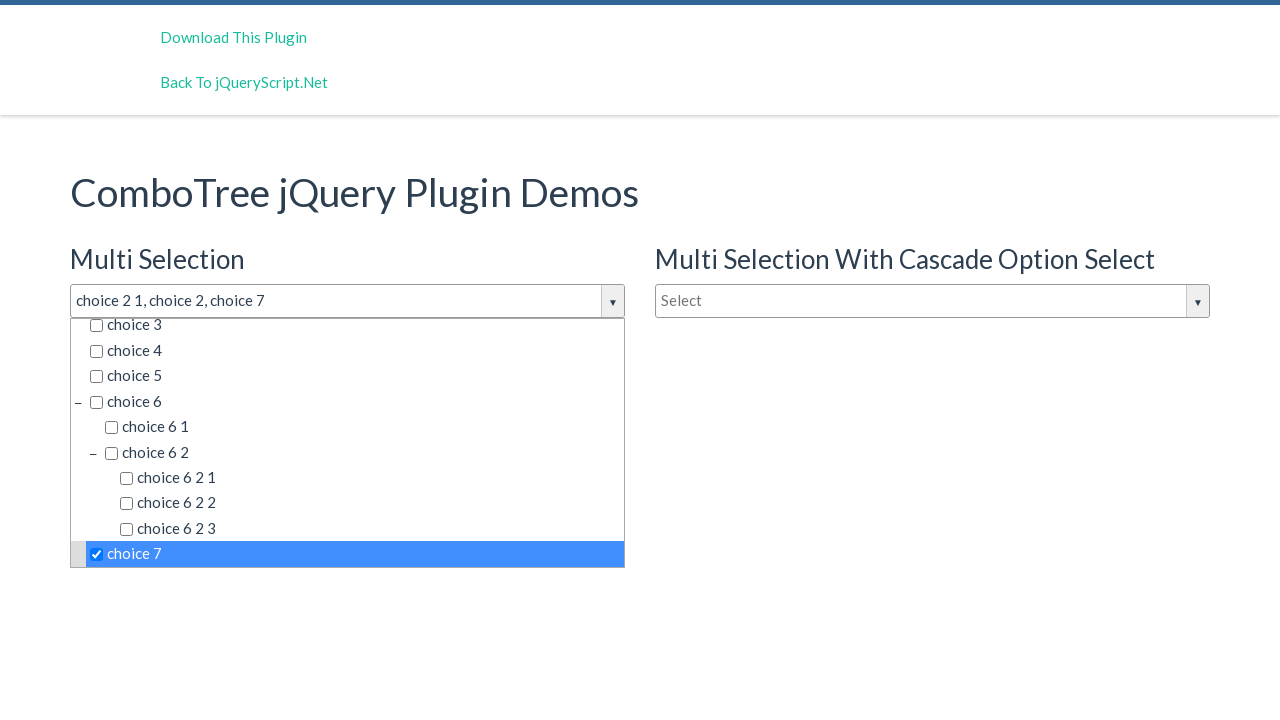